Tests clicking on an element by partial text match on a PDF to Word conversion page, specifically clicking an element containing the text "Solid".

Starting URL: https://www.ilovepdf.com/pdf_to_word

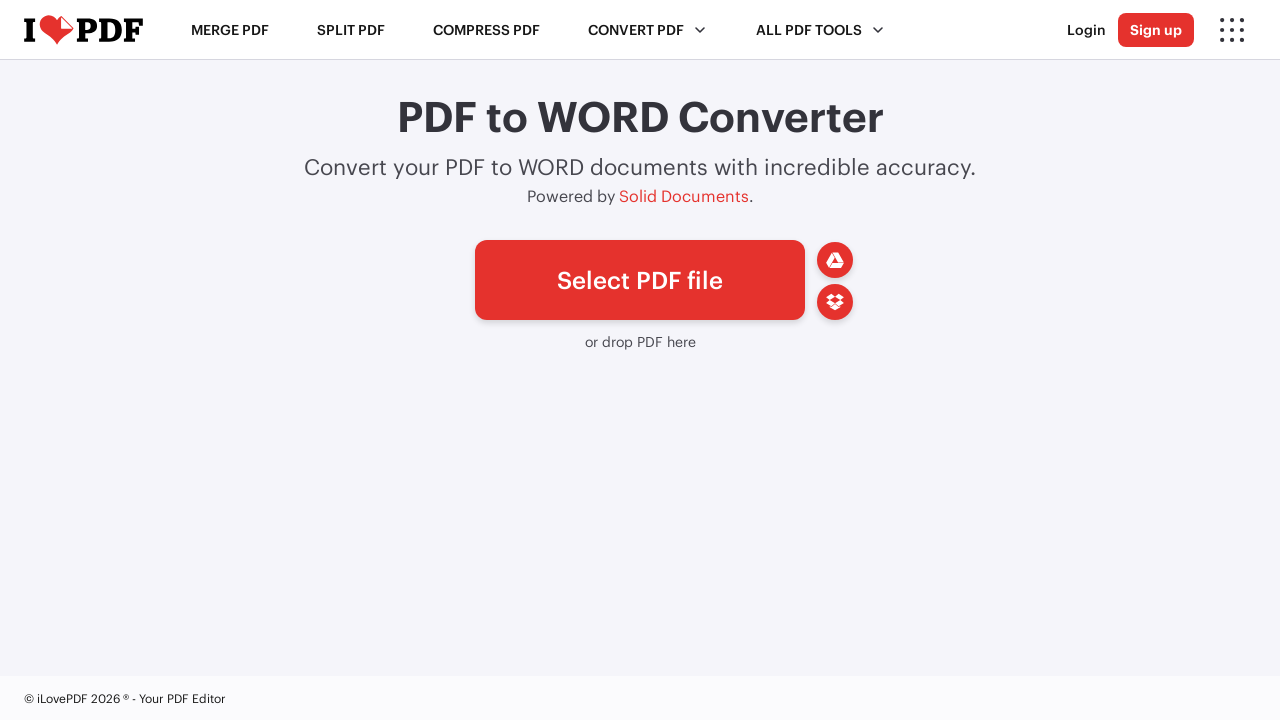

Clicked on element containing text 'Solid' at (684, 196) on xpath=//*[contains(text(),'Solid')]
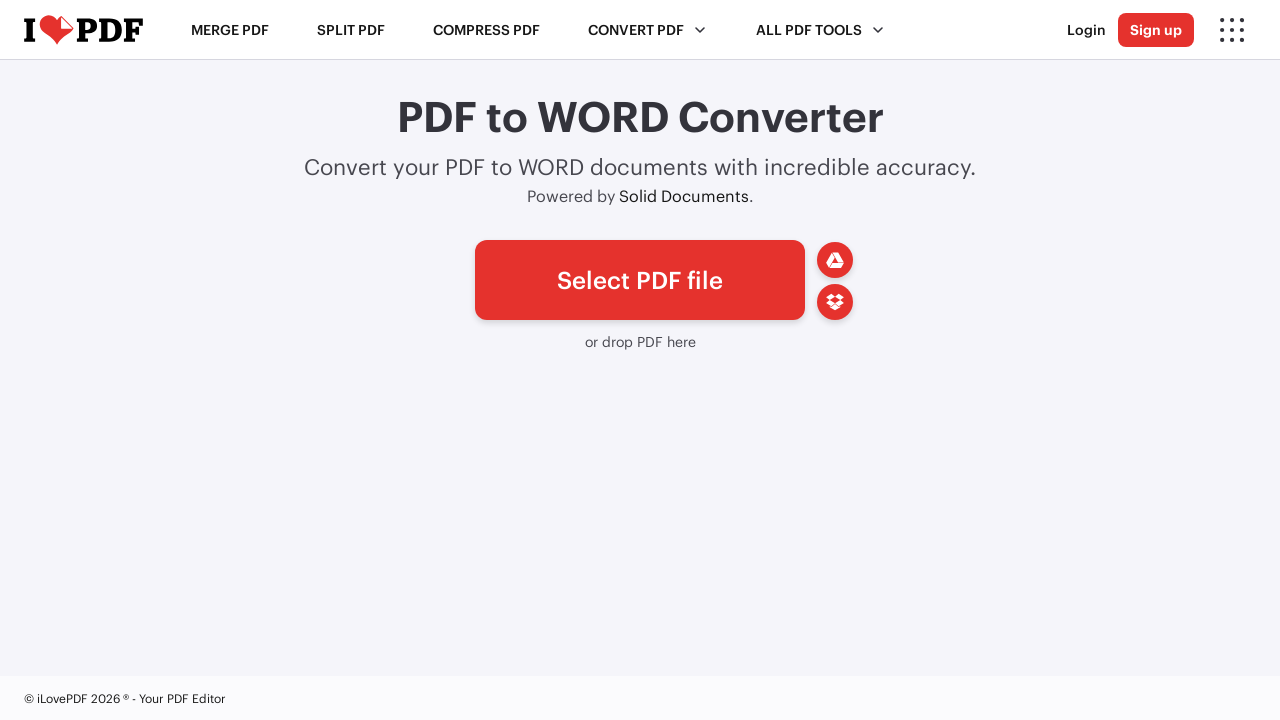

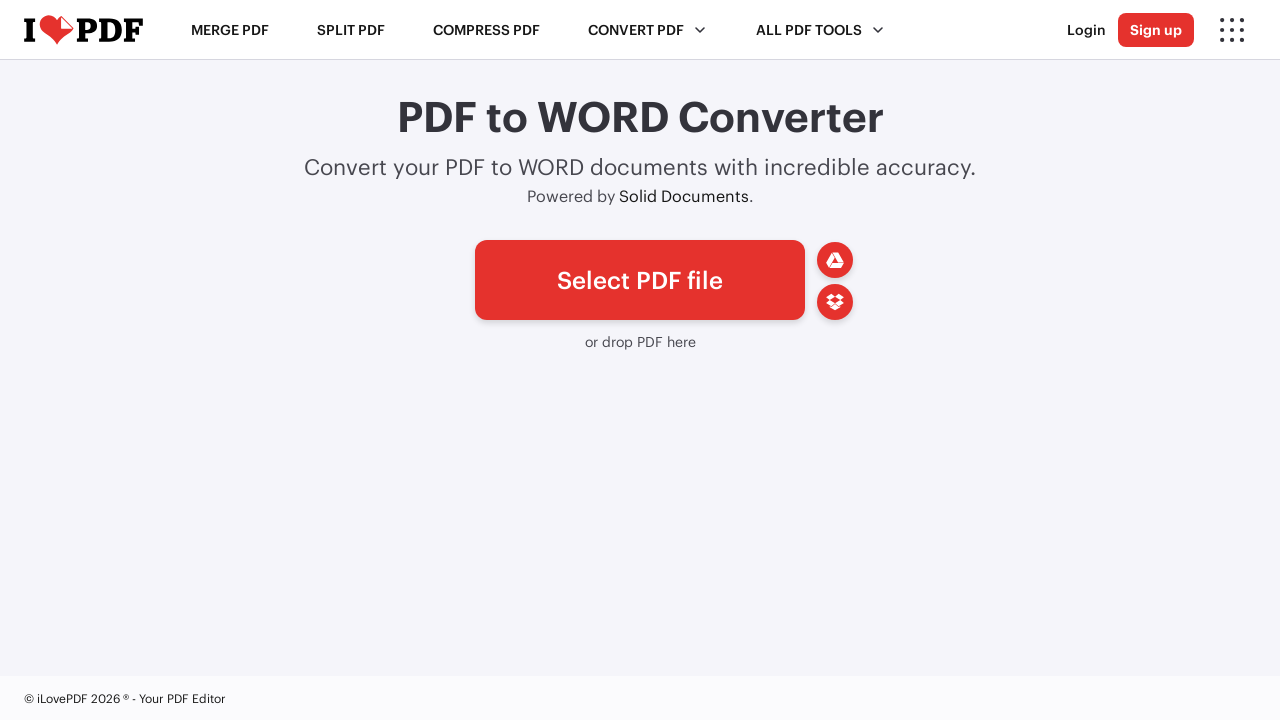